Tests a practice login form including error handling, password reset flow, and successful login submission on a demo automation practice site

Starting URL: https://rahulshettyacademy.com/locatorspractice/

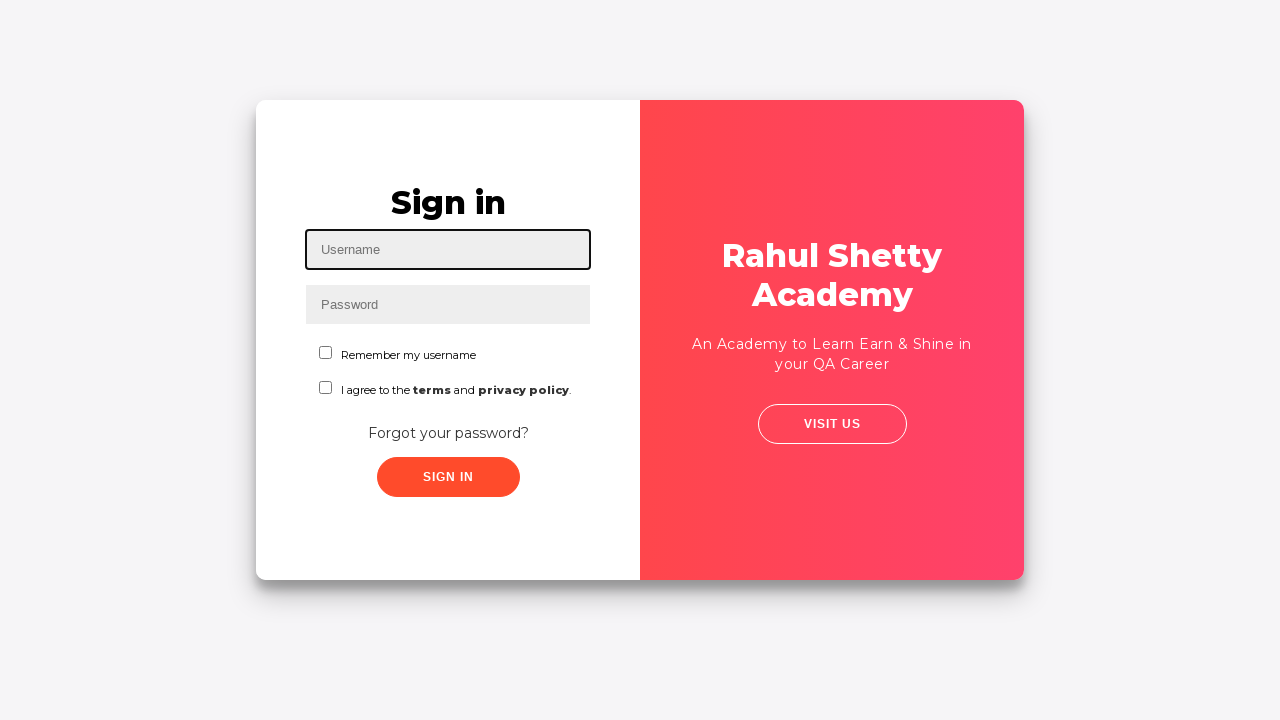

Filled username field with 'Mittal' on #inputUsername
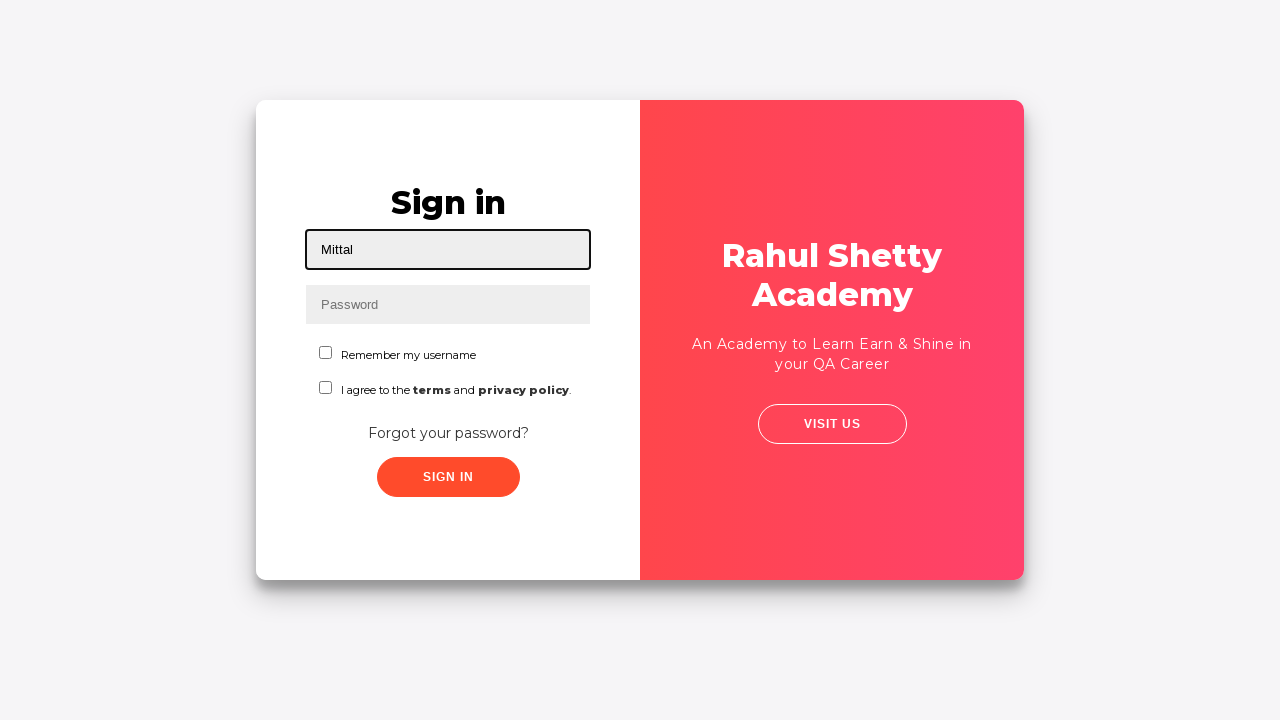

Filled password field with 'hello123' on input[name='inputPassword']
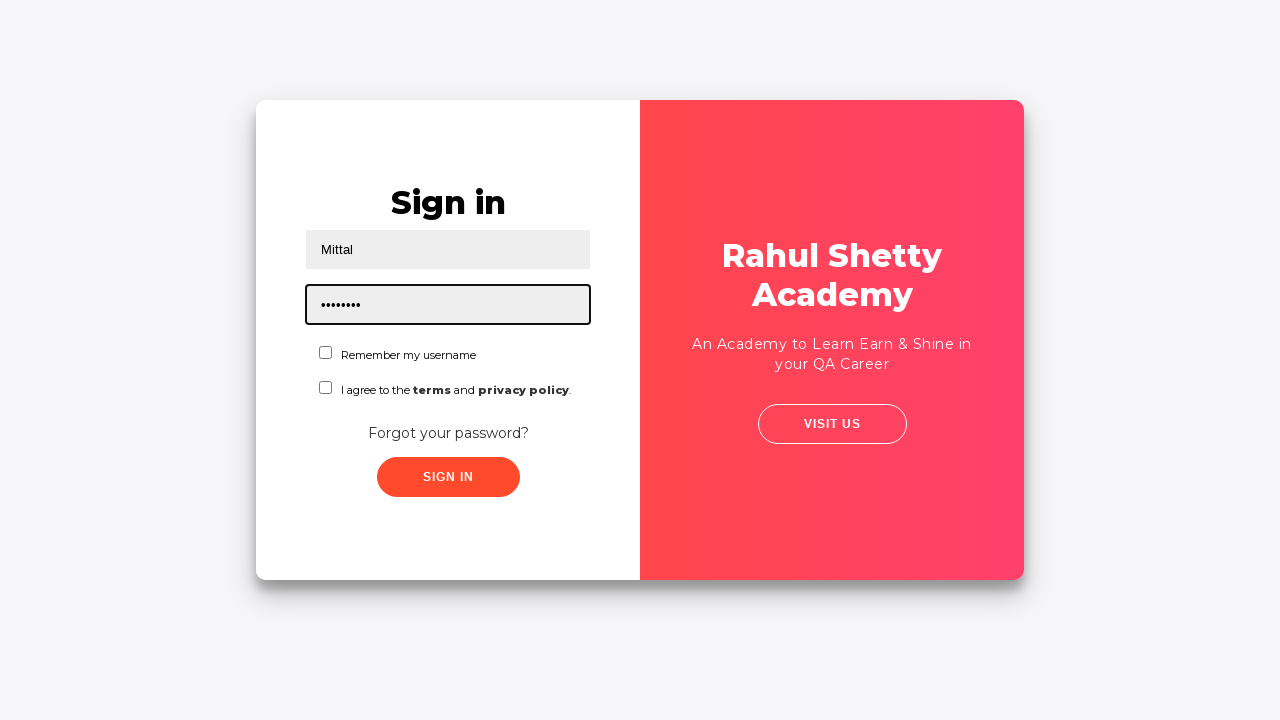

Clicked sign in button at (448, 477) on .signInBtn
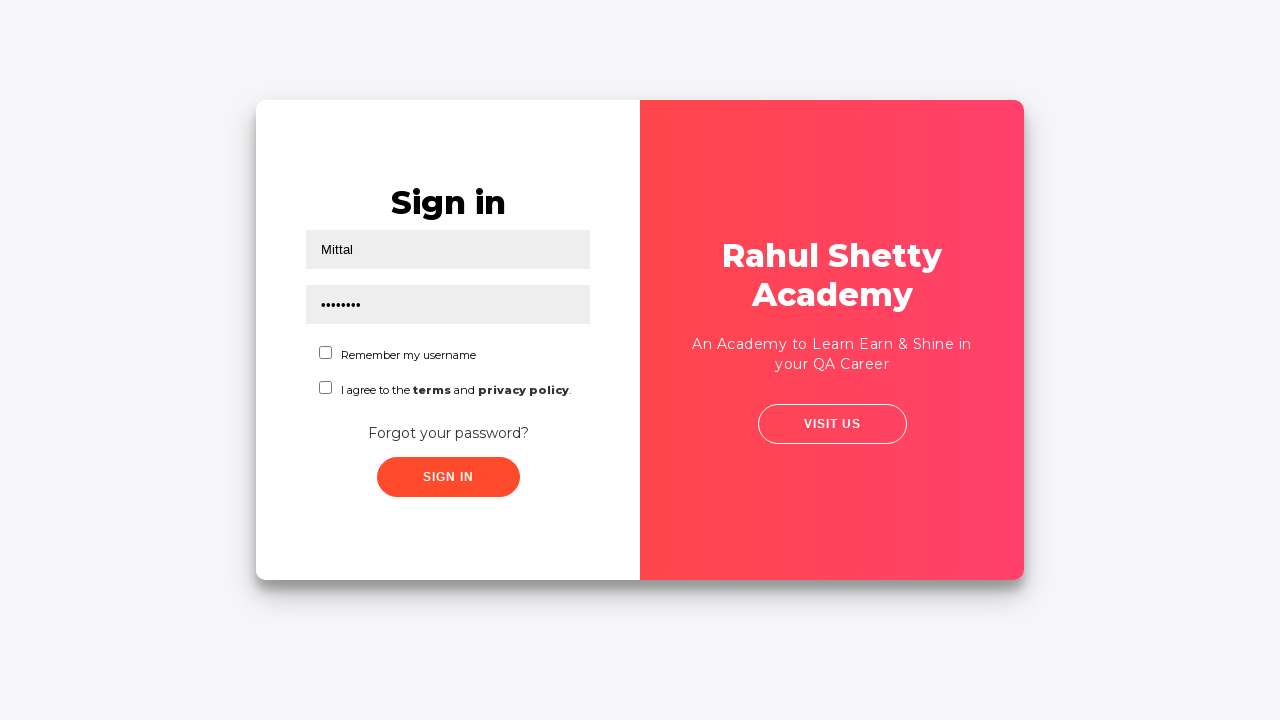

Error message appeared for incorrect credentials
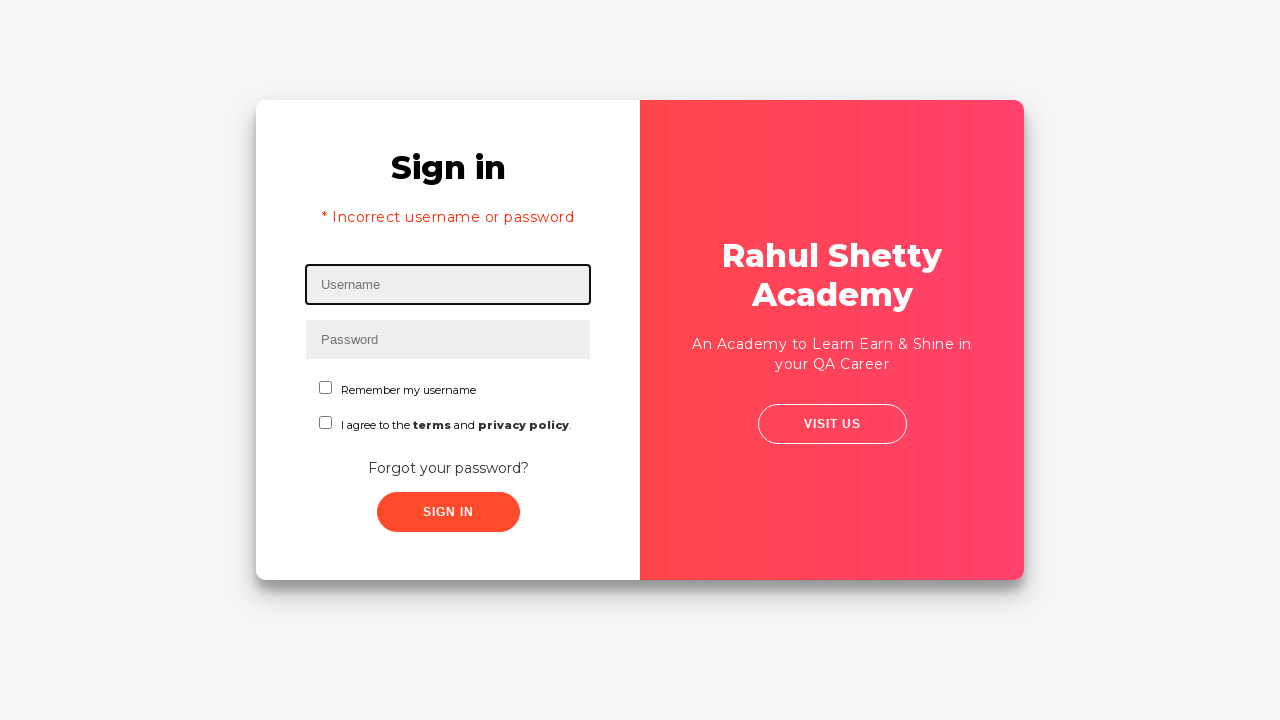

Clicked 'Forgot your password?' link at (448, 468) on text=Forgot your password?
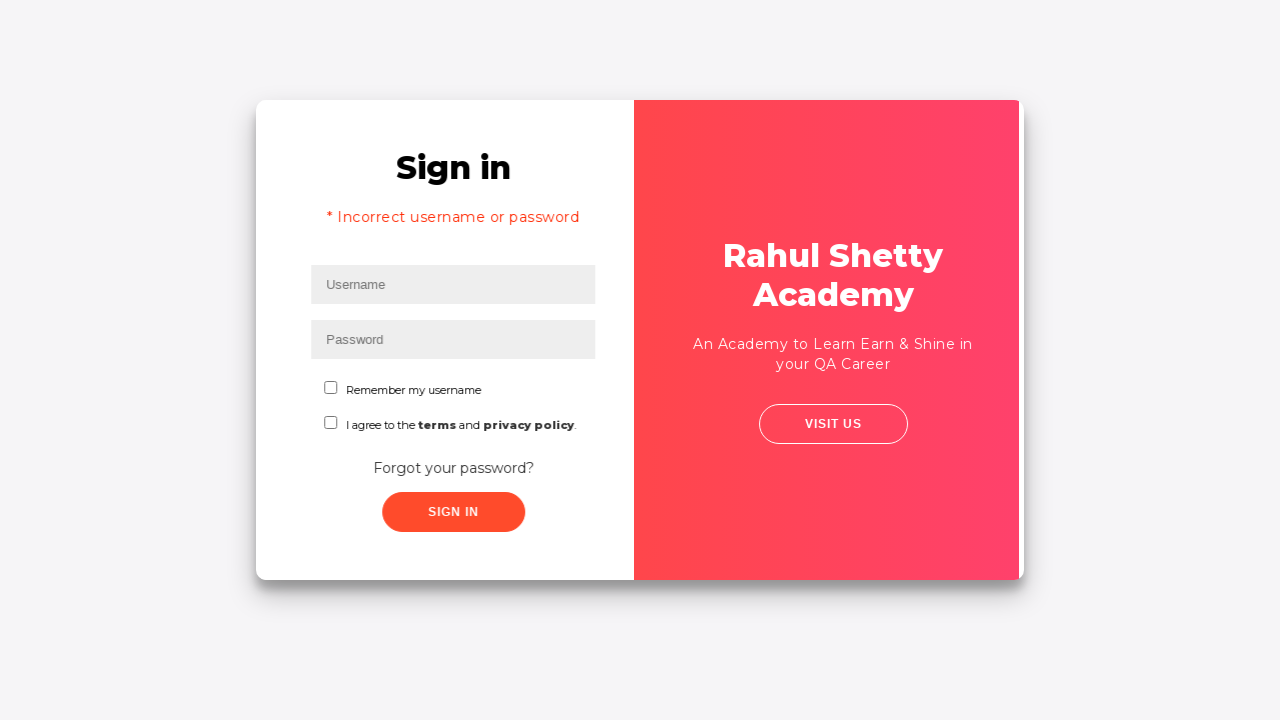

Waited for forgot password form to load
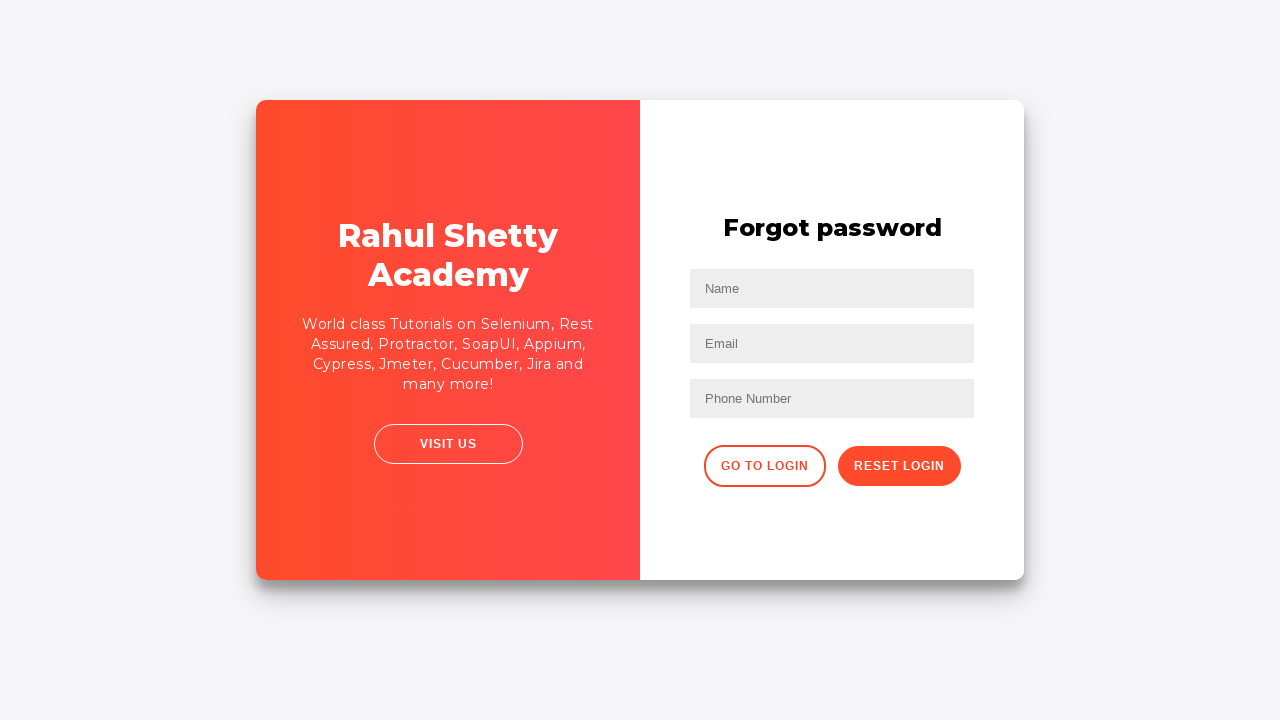

Filled name field in password reset form with 'Mittal' on //input[@placeholder='Name']
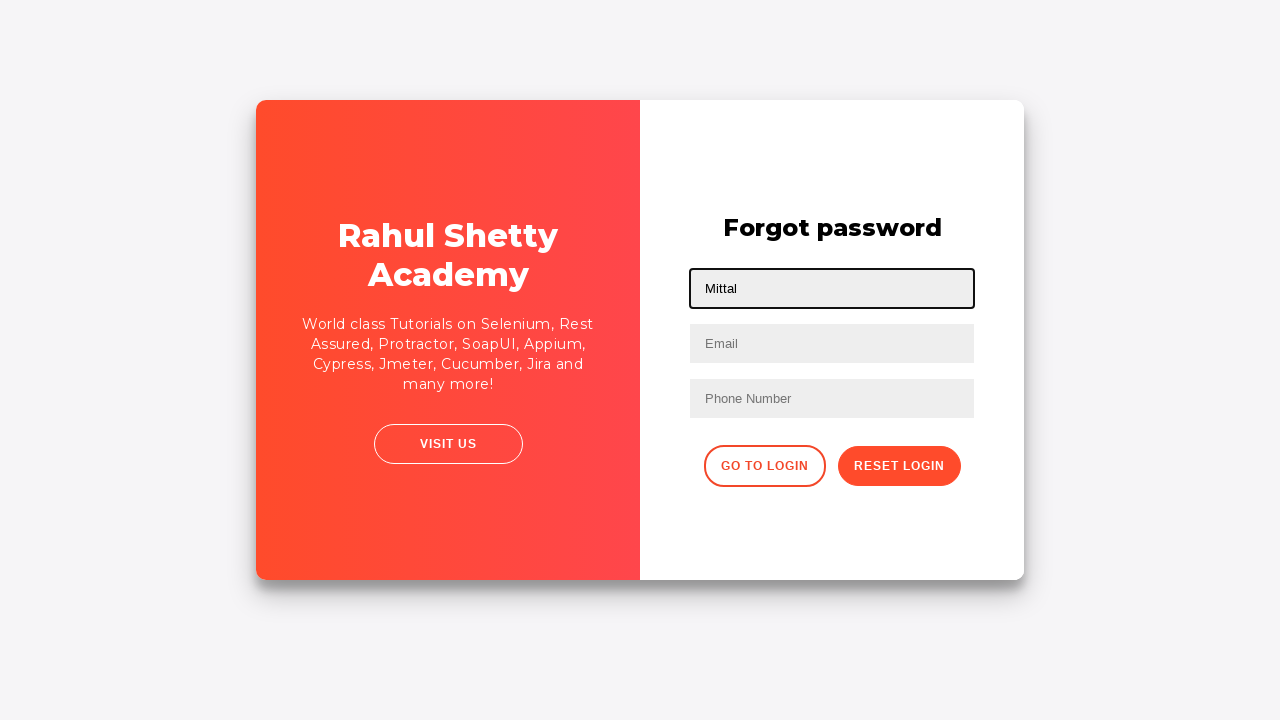

Filled email field with 'mittal@gmail.com' on input[placeholder='Email']
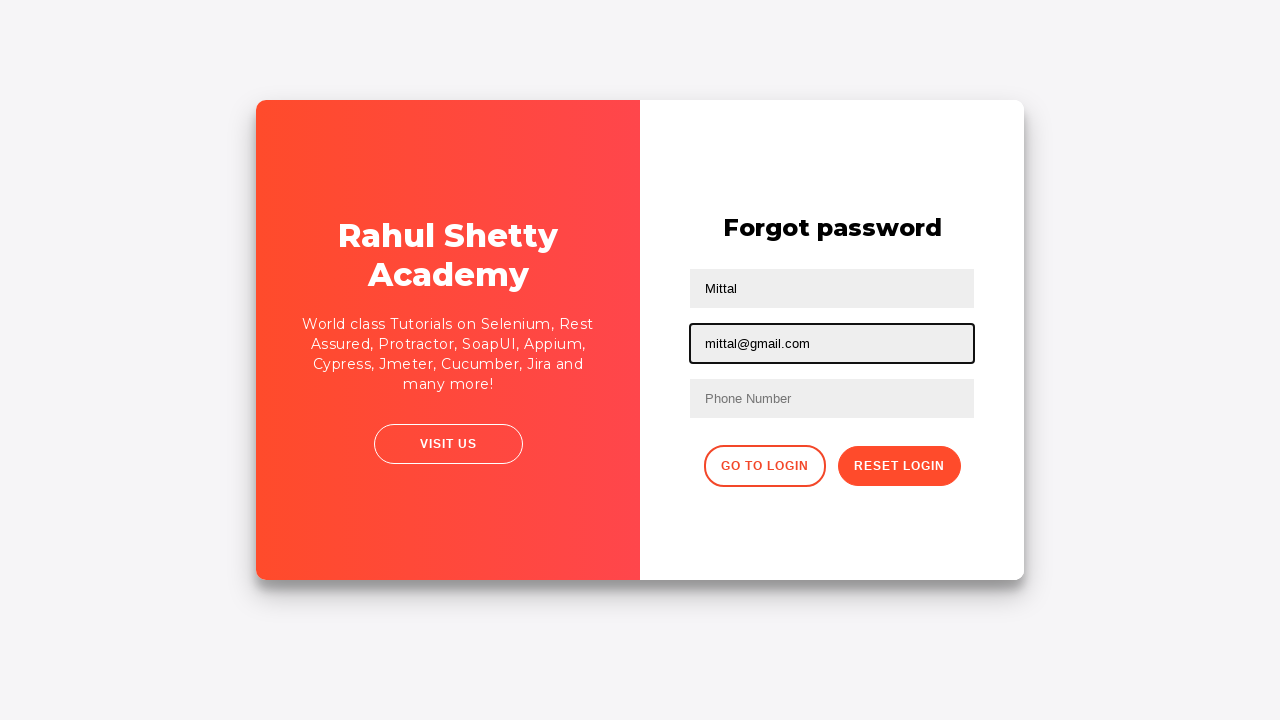

Cleared email field on input[type='text']:nth-child(3)
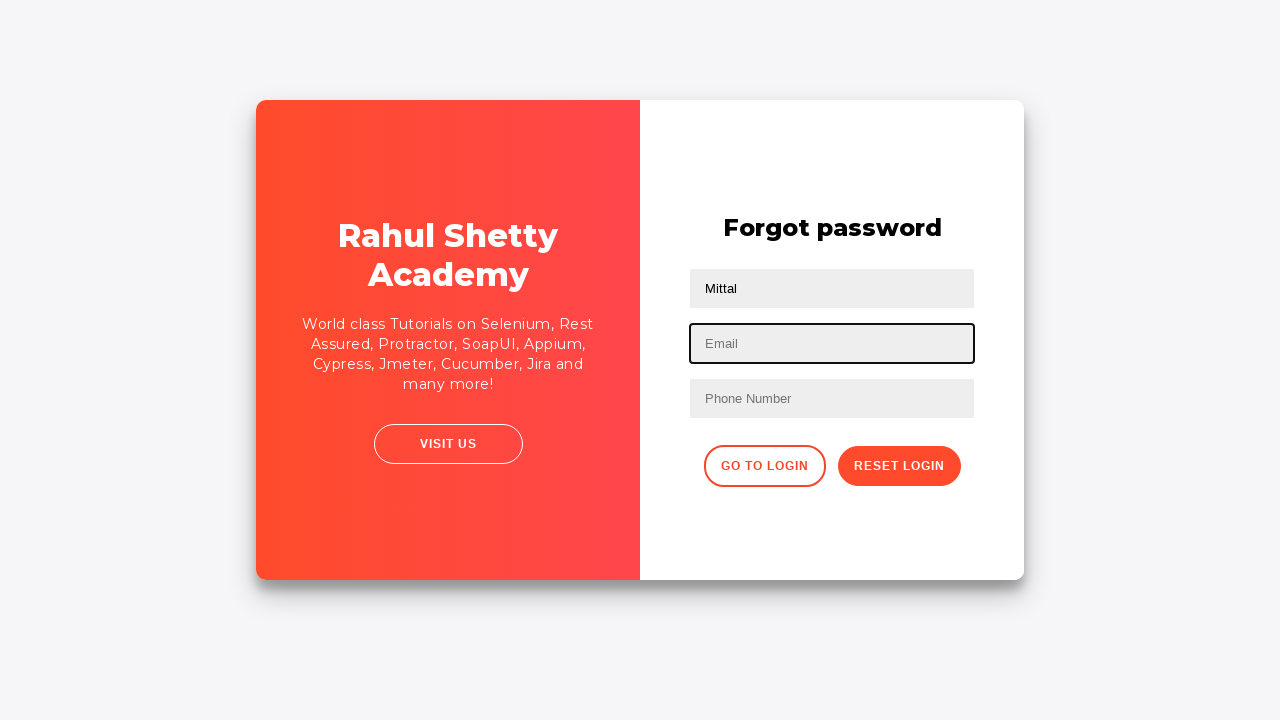

Refilled email field with 'rathod@gmail.com' on input[type='text']:nth-child(3)
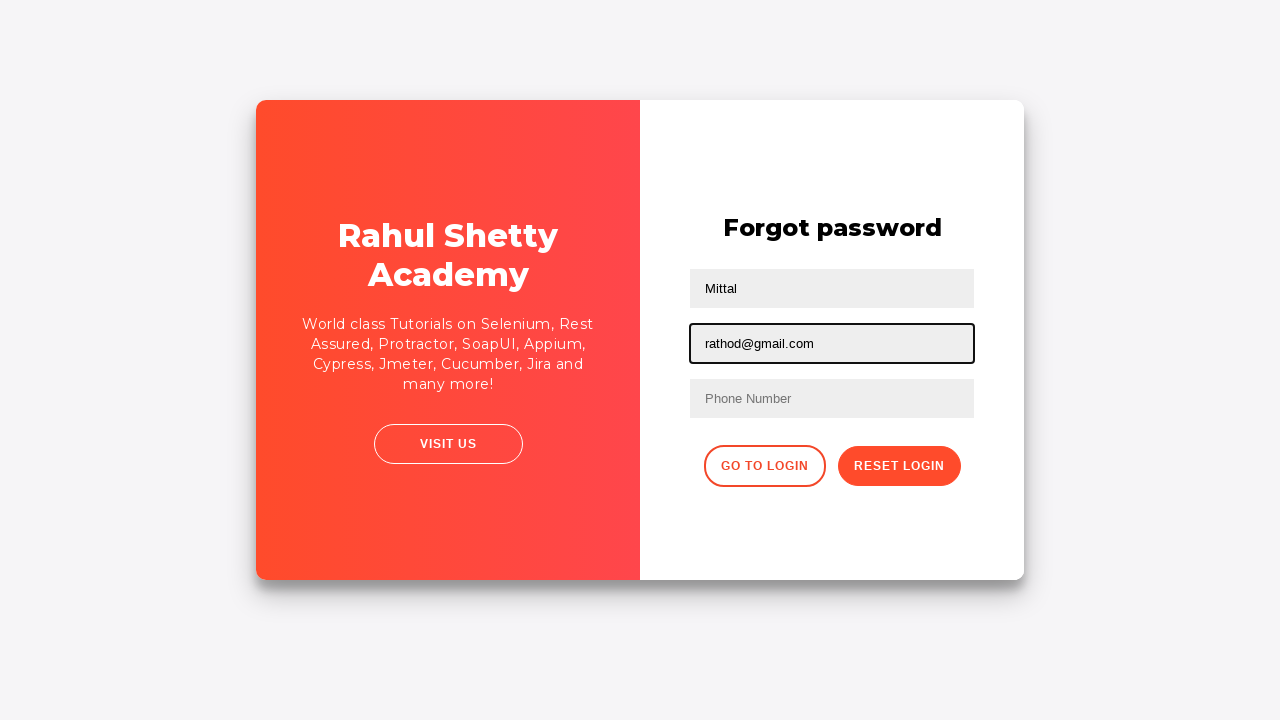

Filled phone number field with '3434343434' on //form/input[3]
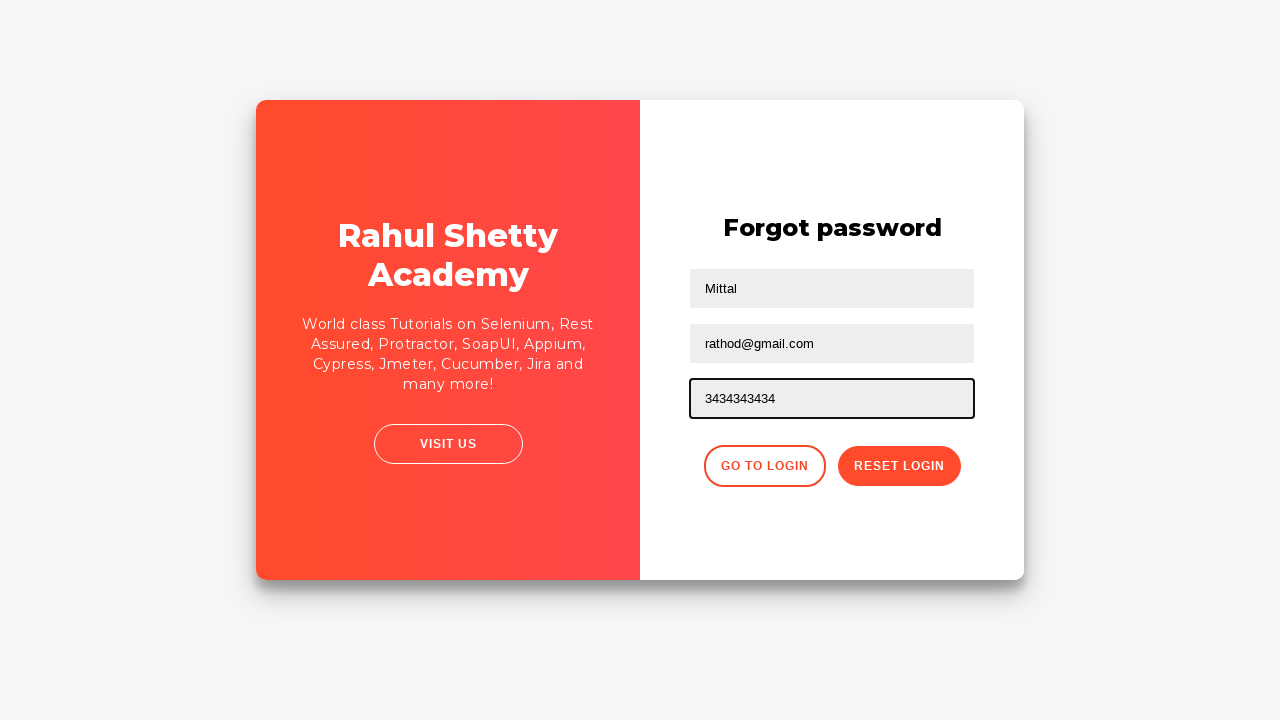

Clicked reset password button at (899, 466) on .reset-pwd-btn
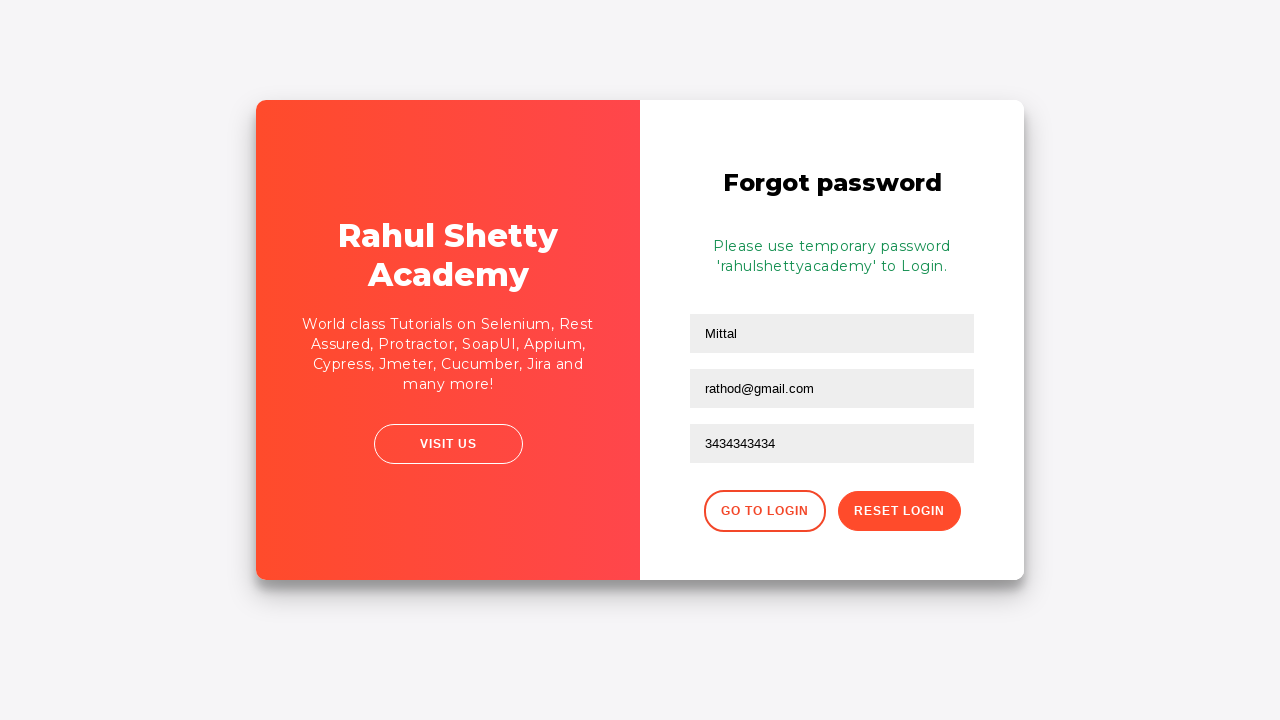

Password reset confirmation message appeared
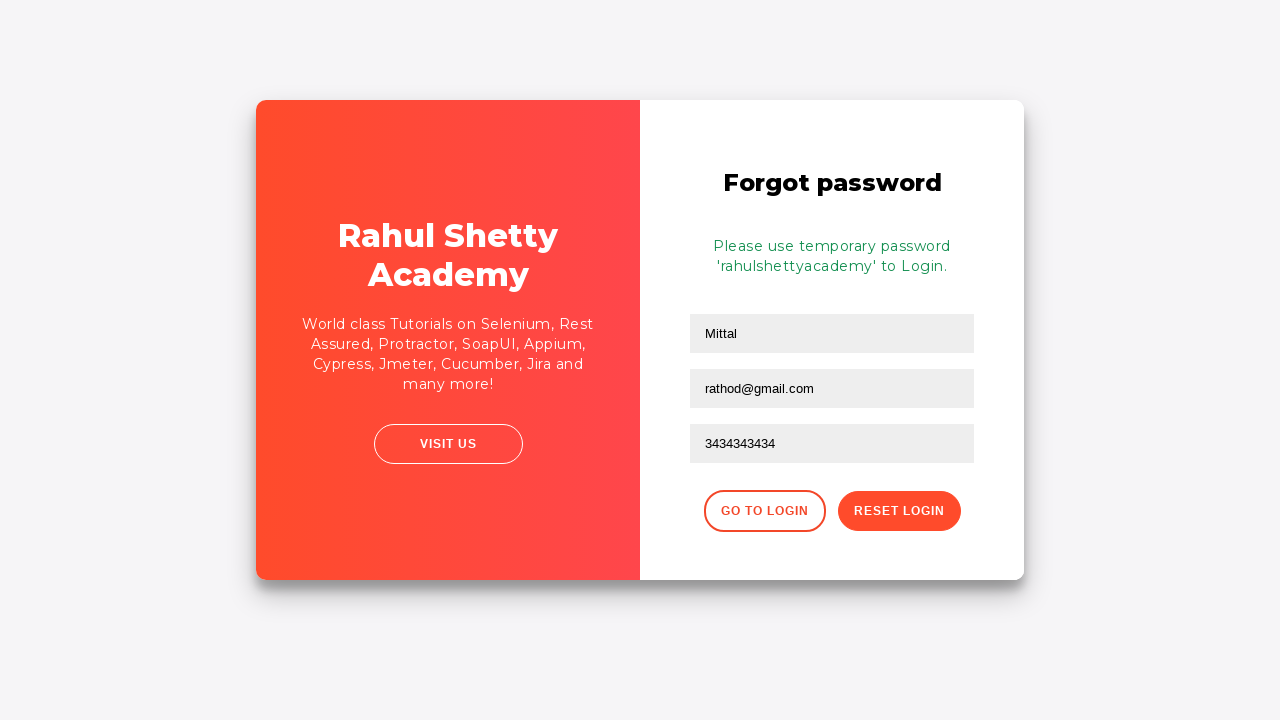

Clicked button to return to login form at (764, 511) on xpath=//div[@class='forgot-pwd-btn-conainer']/button[1]
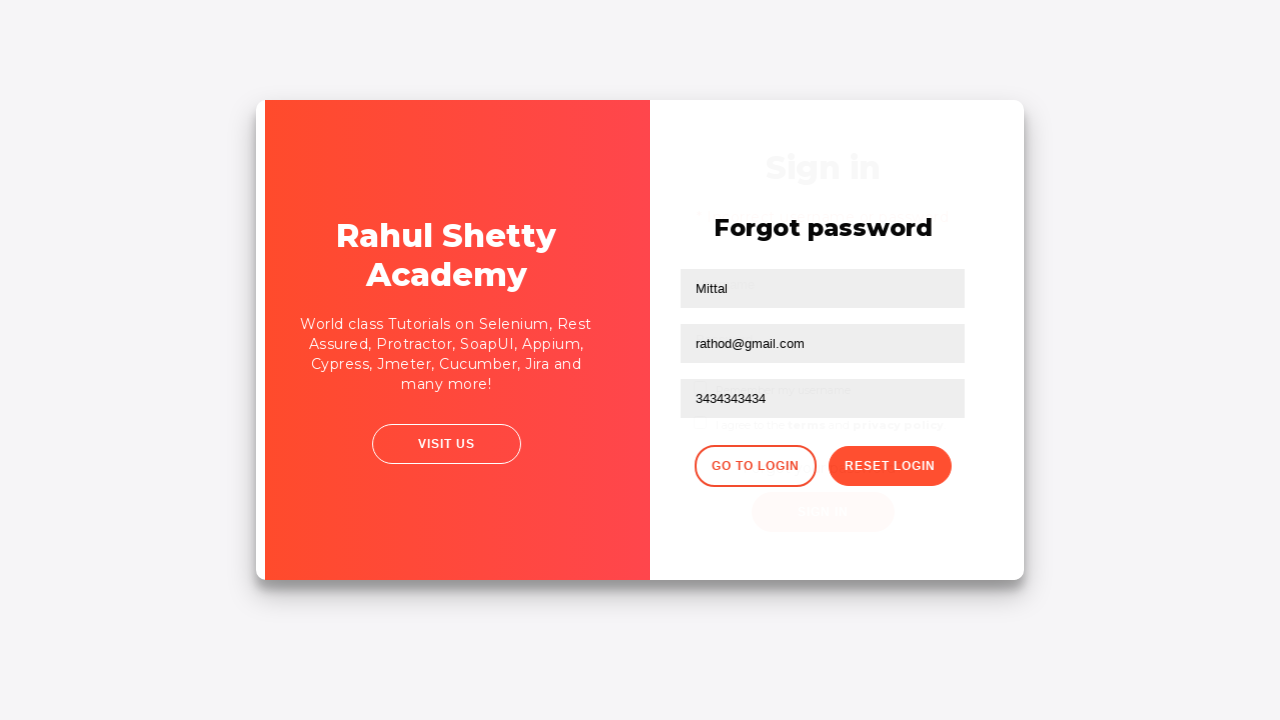

Waited for login form to reload
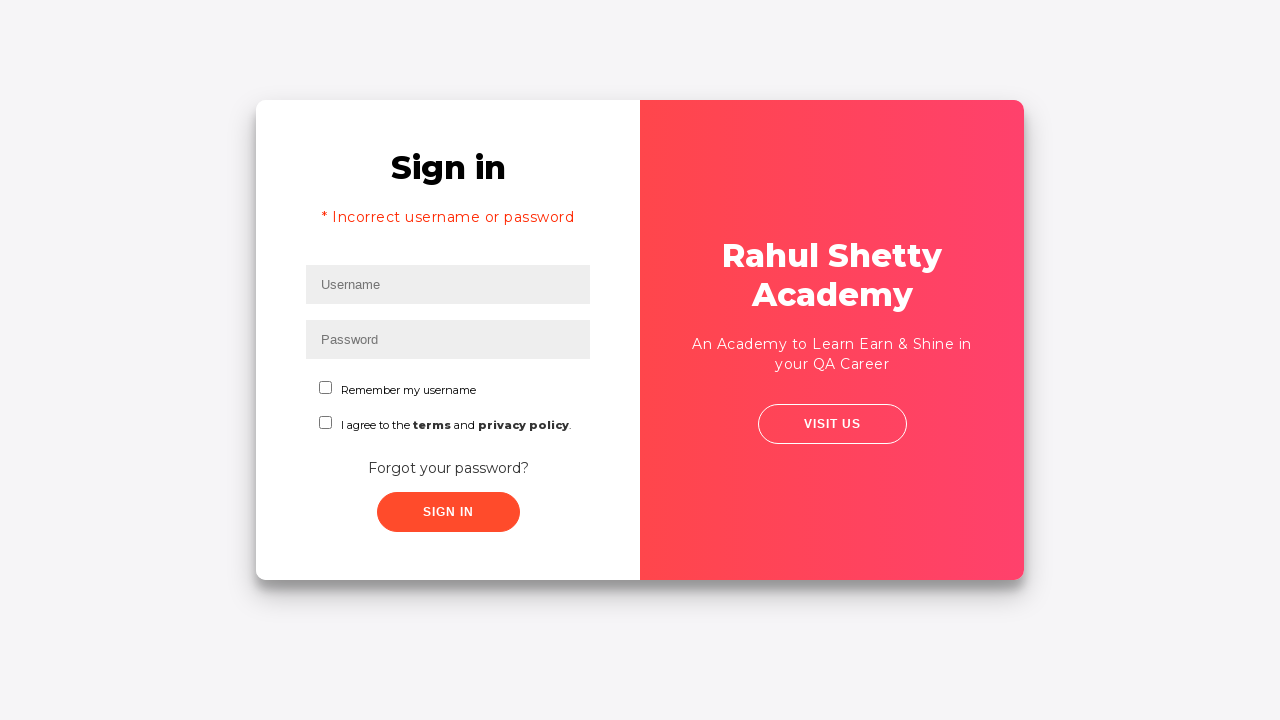

Filled username field with correct credentials 'Rahul' on #inputUsername
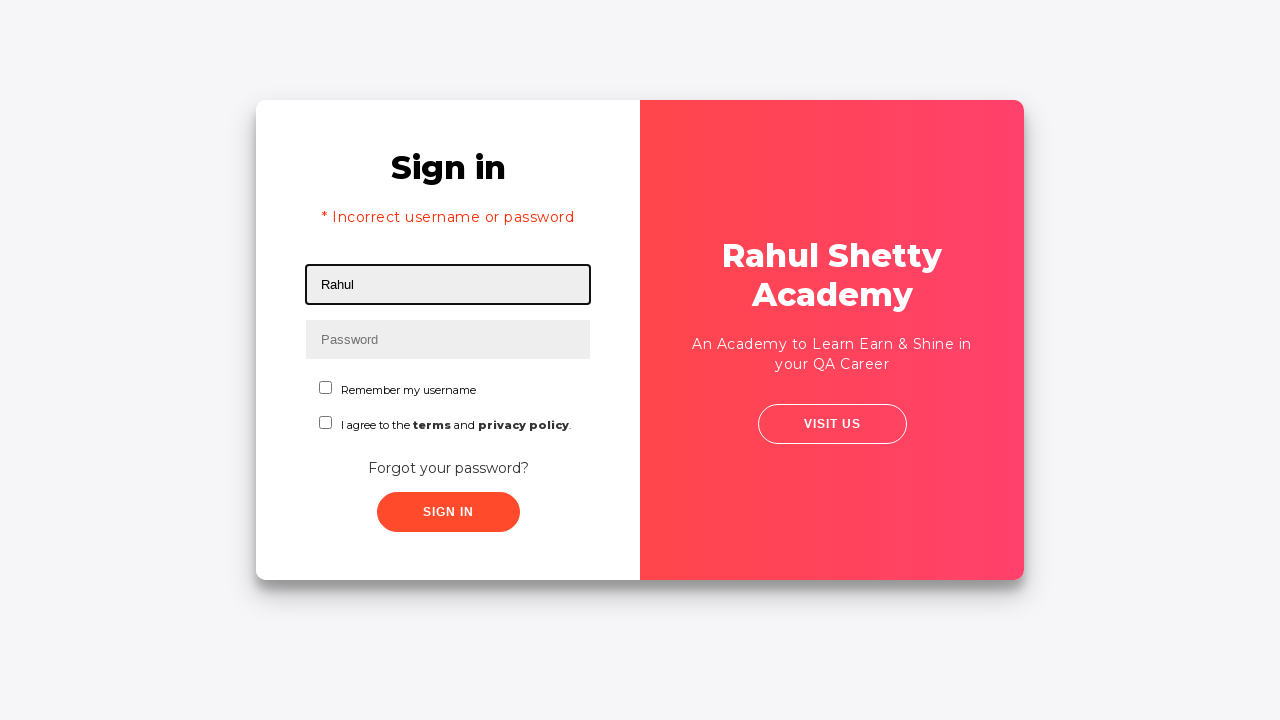

Filled password field with correct credentials 'rahulshettyacademy' on input[type*='pass']
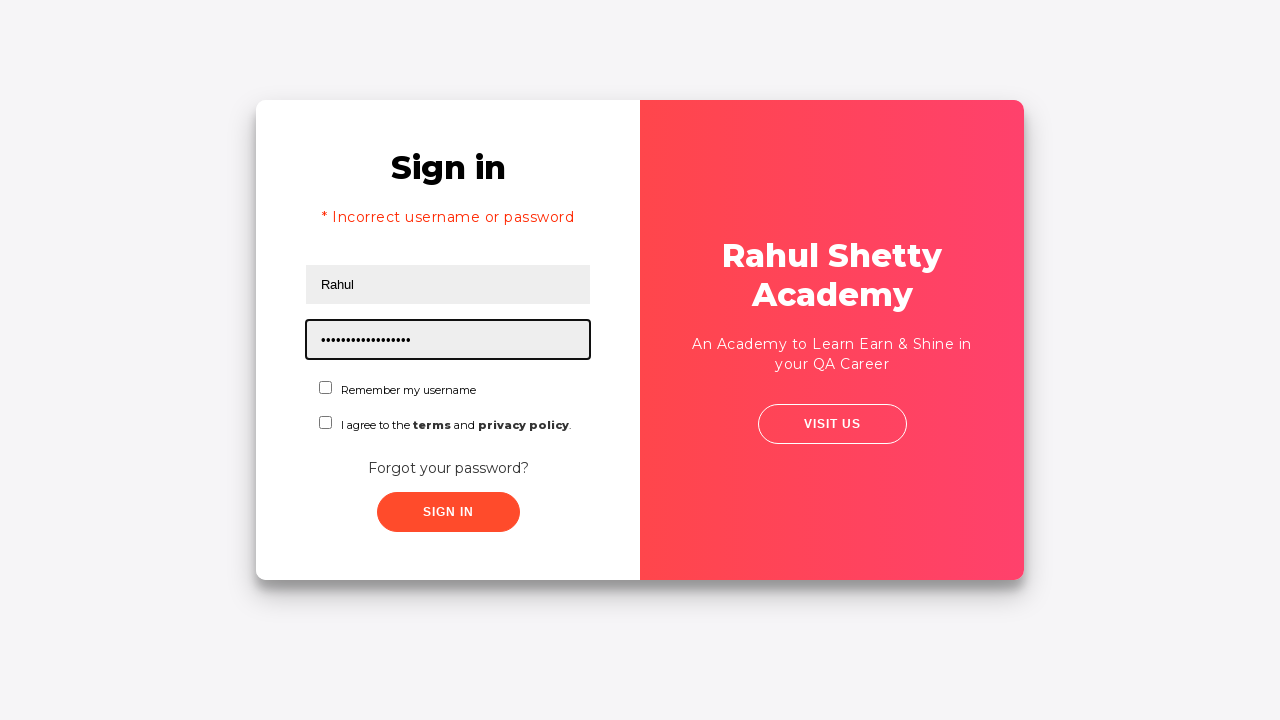

Checked 'Remember me' checkbox at (326, 388) on #chkboxOne
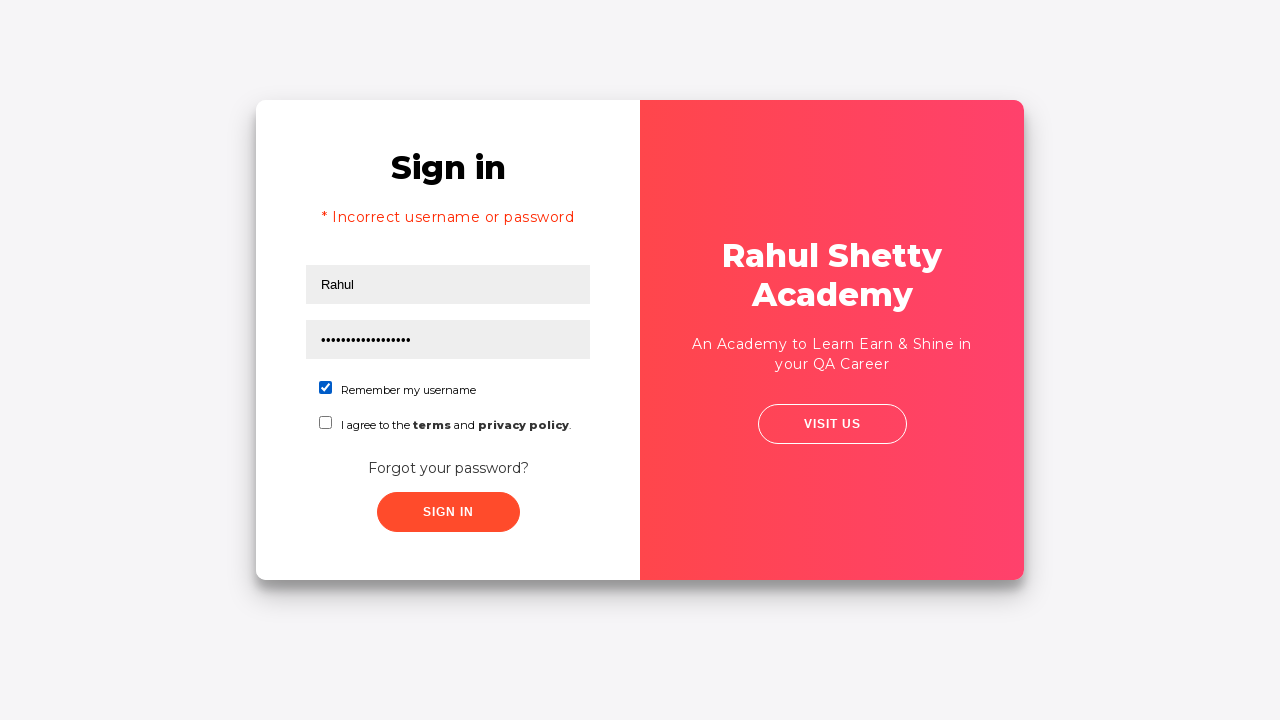

Clicked submit button to log in with correct credentials at (448, 512) on xpath=//button[contains(@class,'submit')]
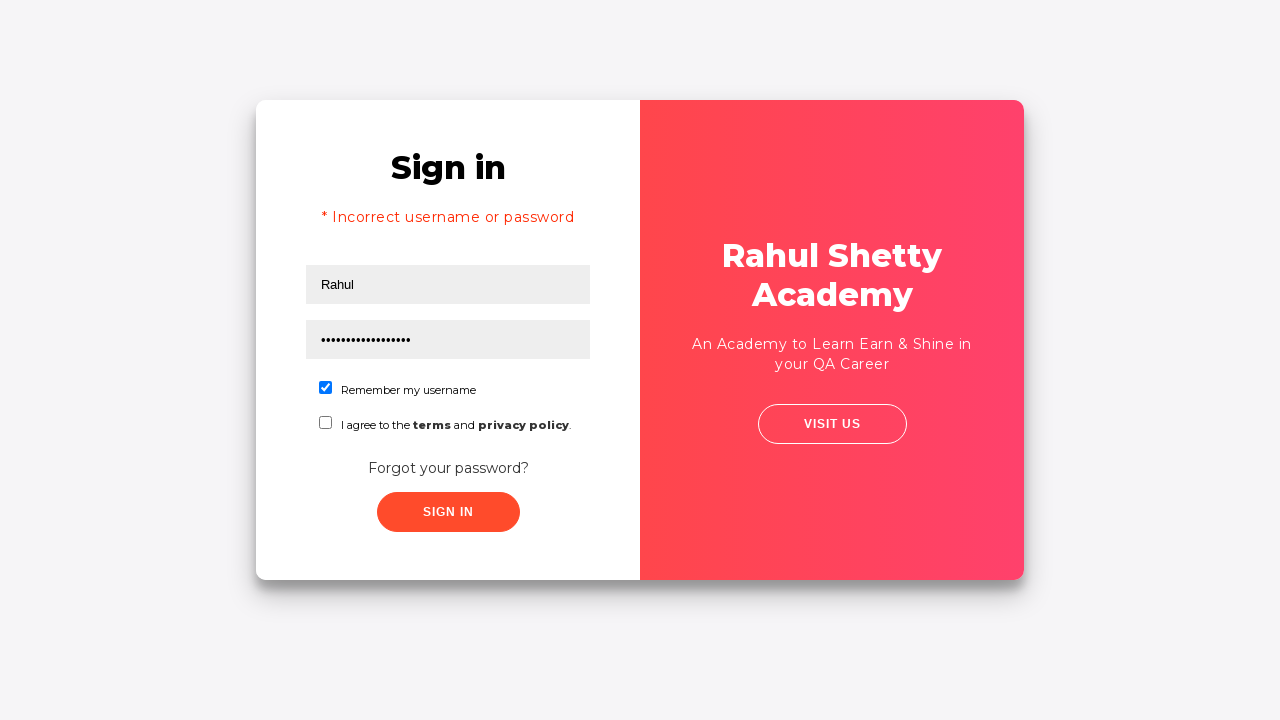

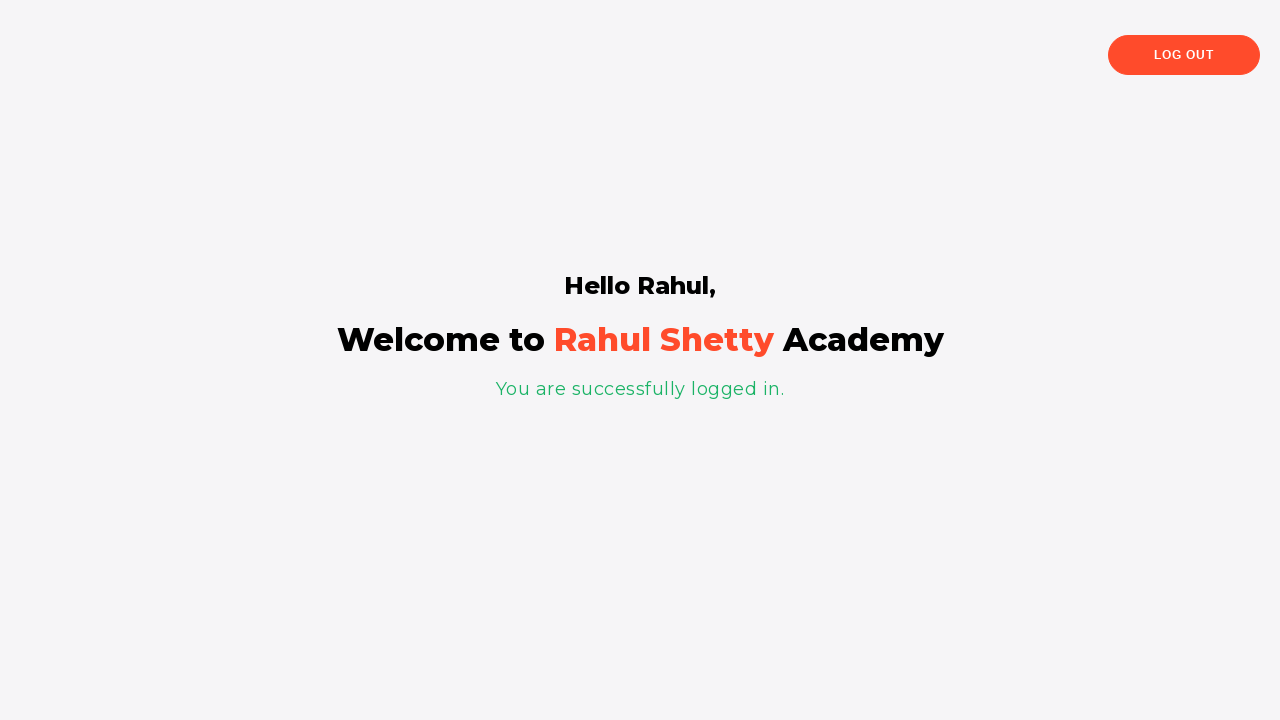